Tests table sorting functionality by clicking on the amount column header to sort transaction amounts

Starting URL: https://sakshingp.github.io/assignment/home.html

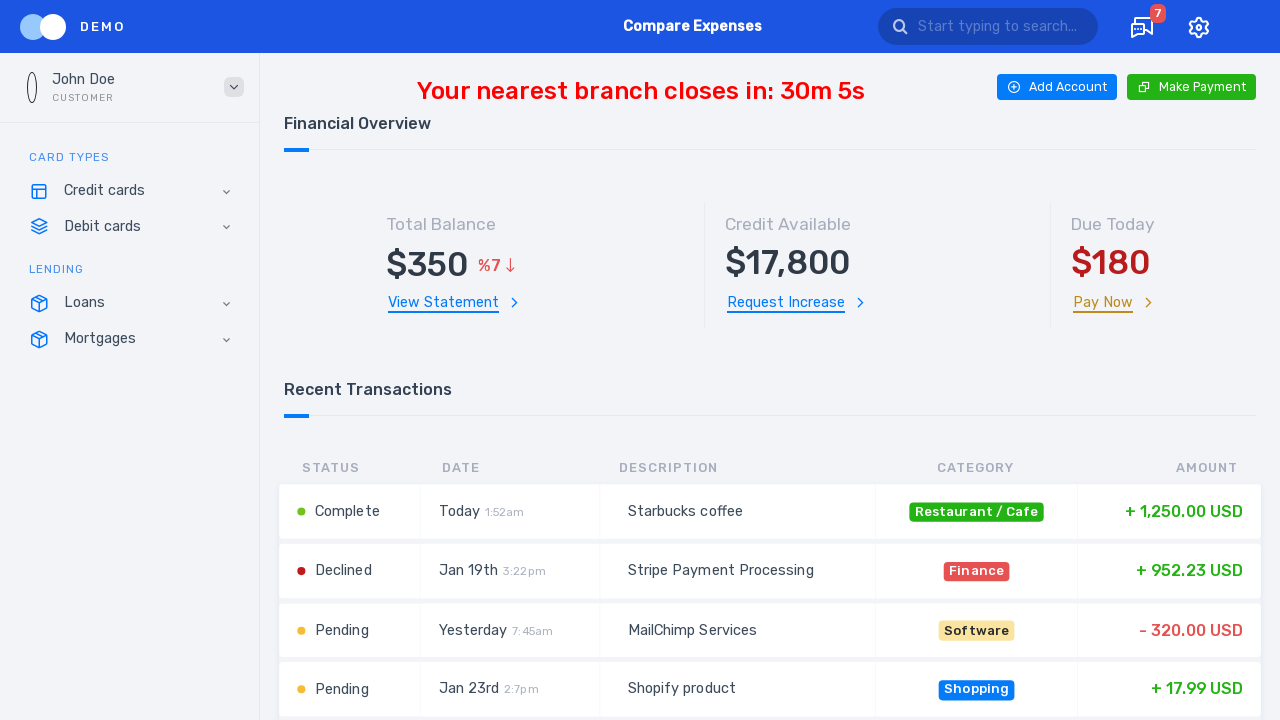

Clicked amount column header to trigger sorting at (1166, 468) on th#amount
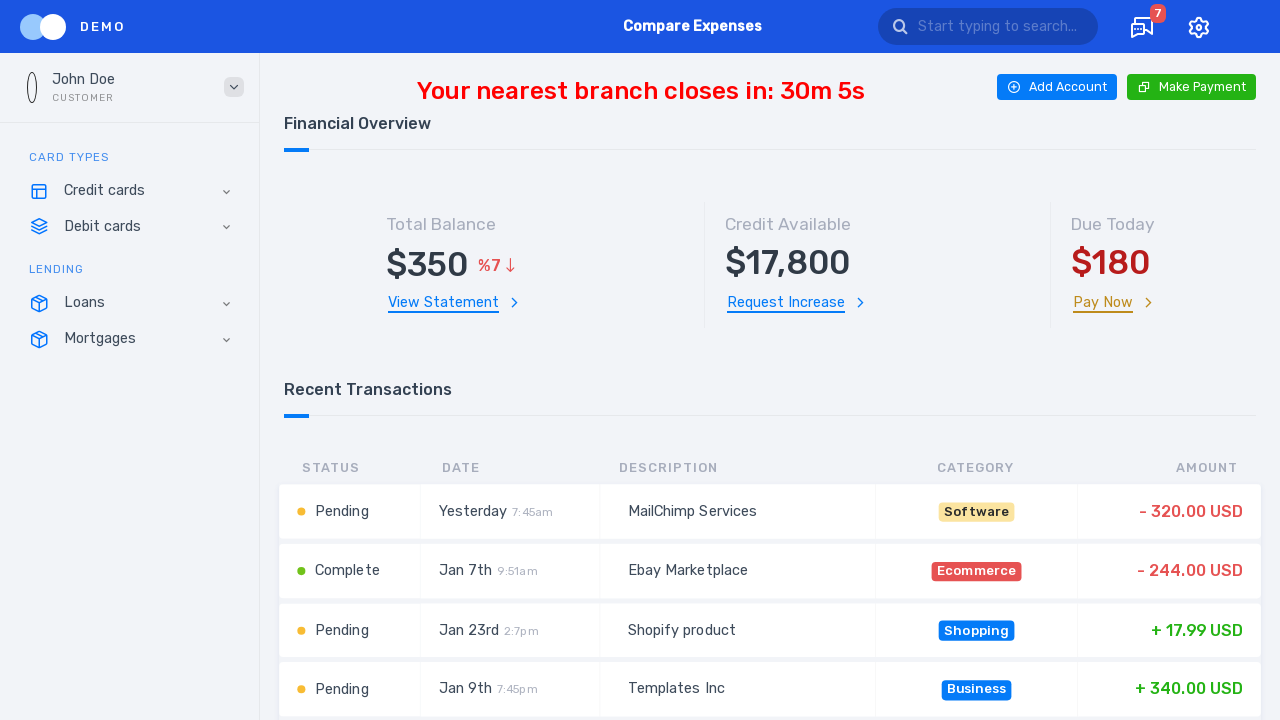

Waited 1000ms for table to update after sorting
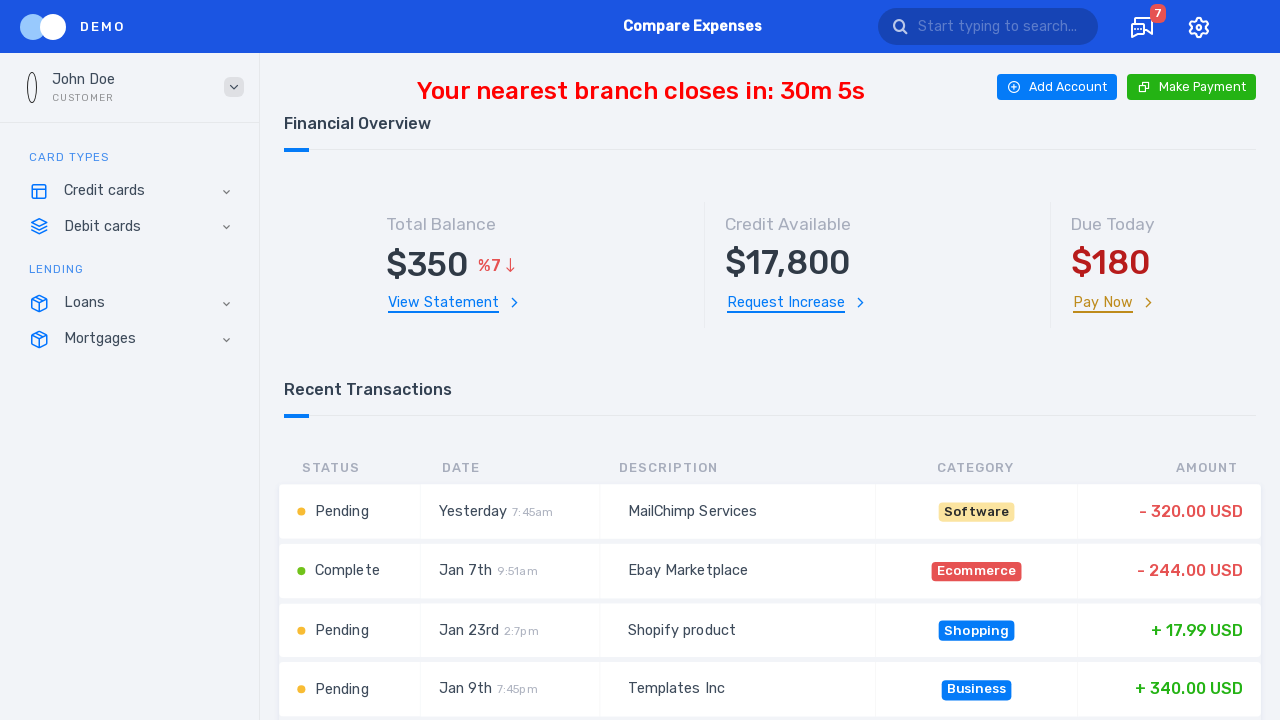

Verified sorted amounts are displayed in the transaction table
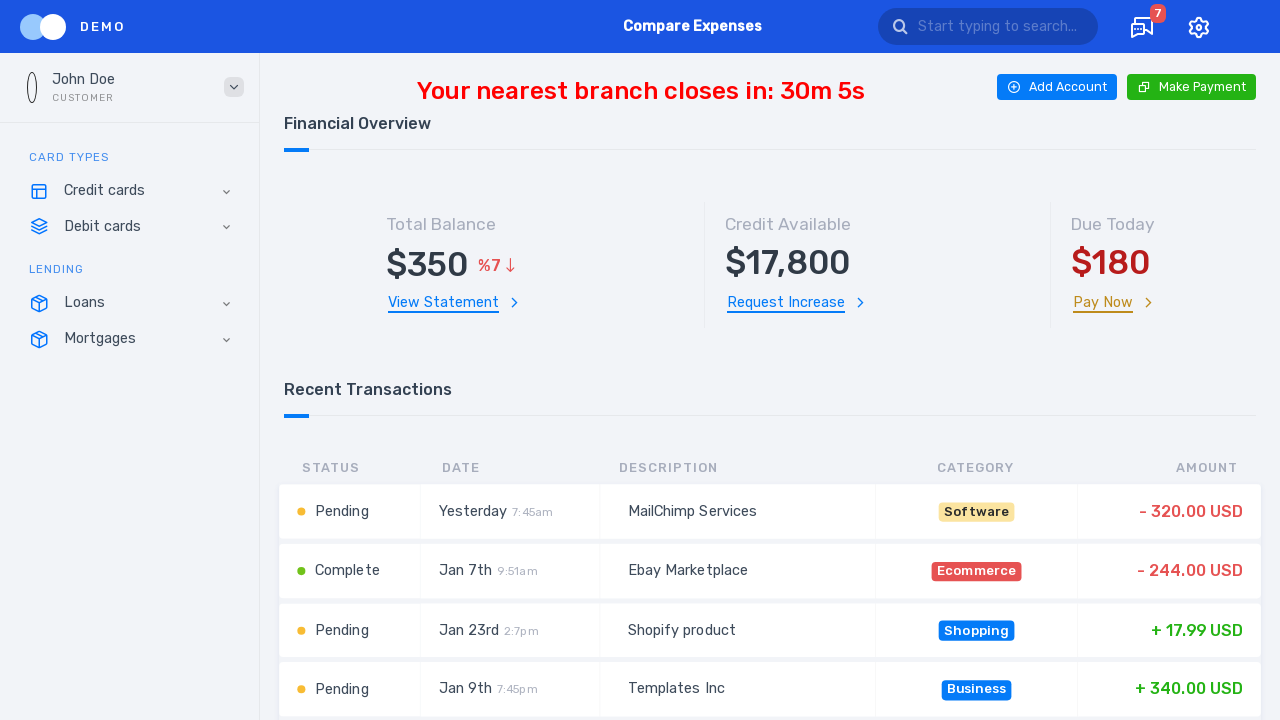

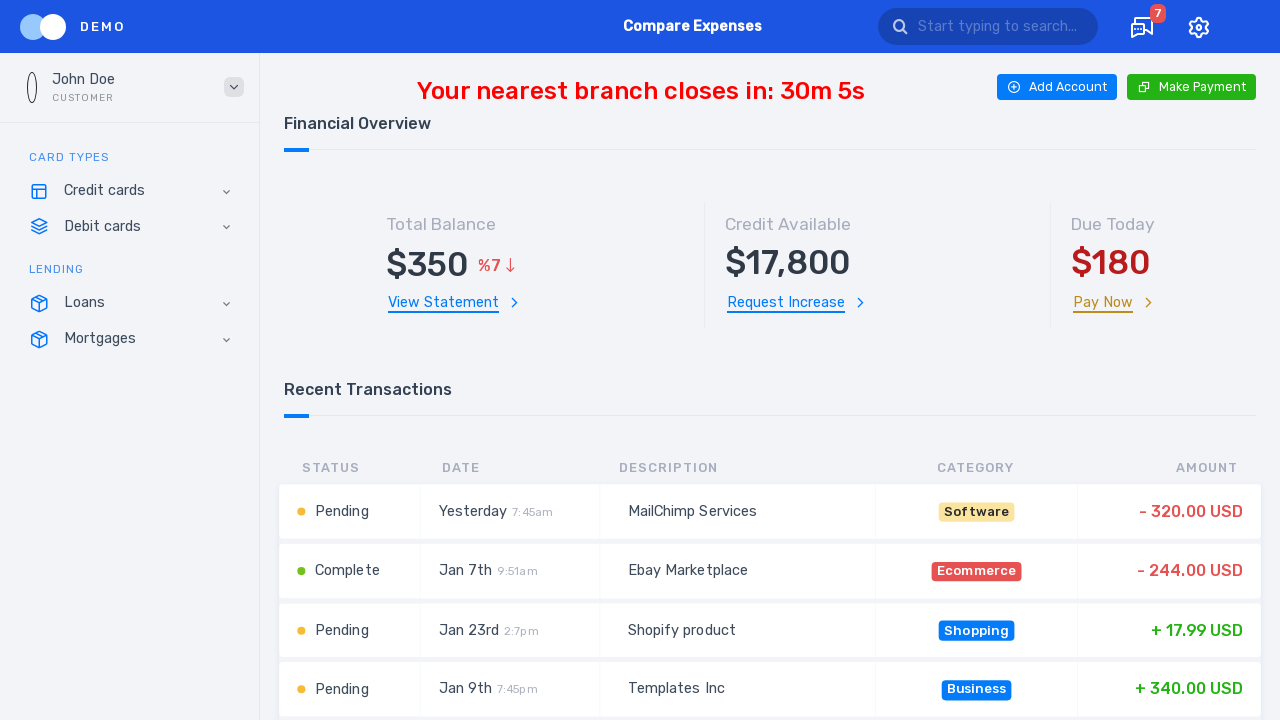